Tests YouTube search functionality by entering the keyword "cypress by testers talk" and submitting the search form

Starting URL: https://www.youtube.com/

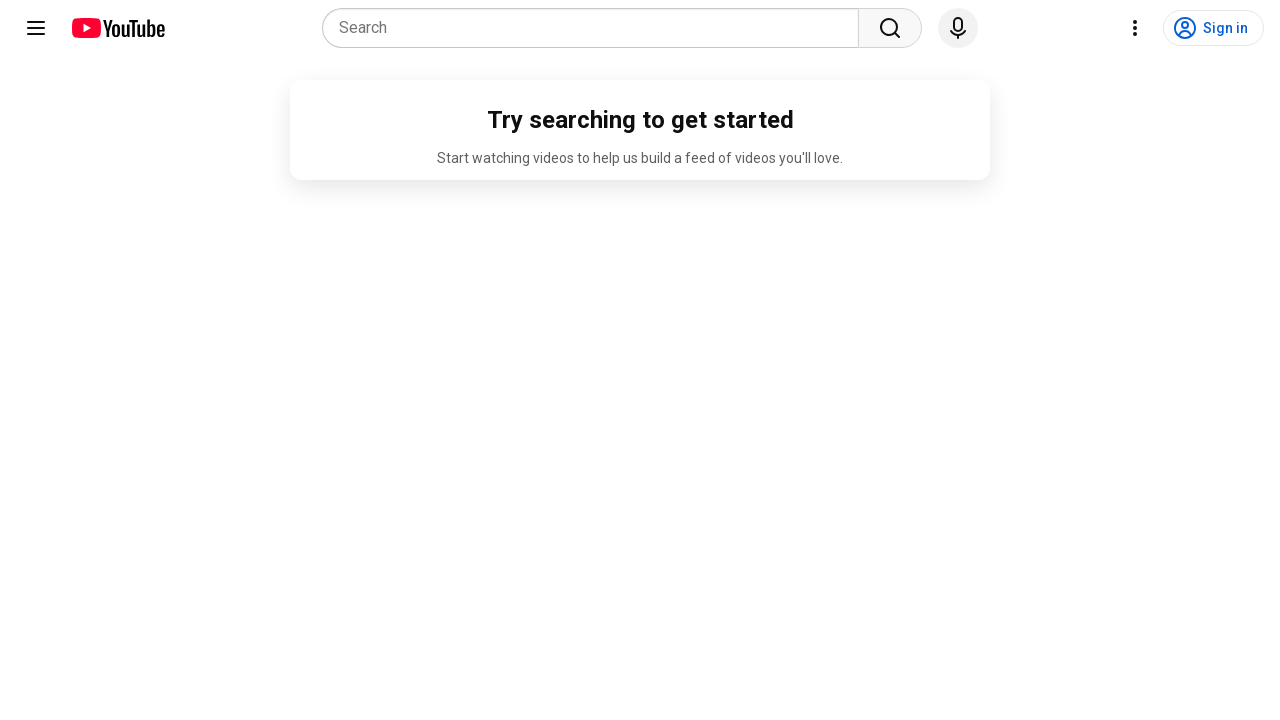

Clicked on YouTube search combobox at (596, 28) on internal:role=combobox[name="Search"i]
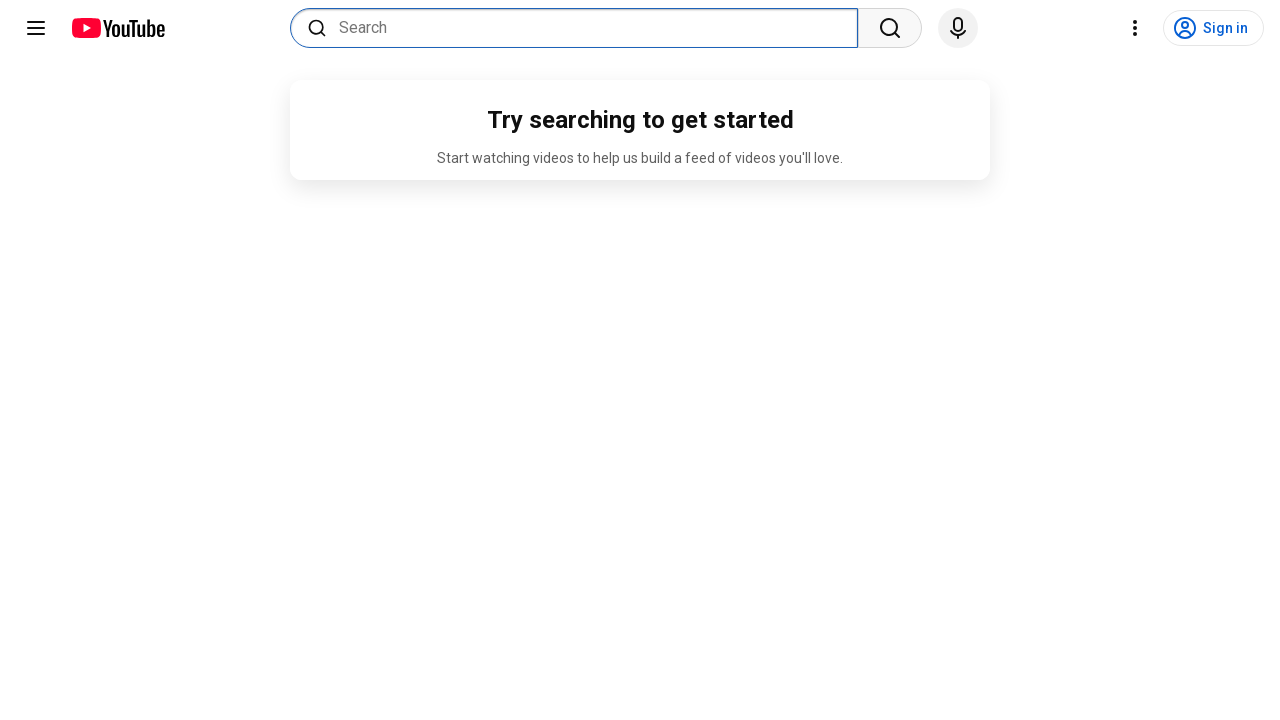

Filled search box with 'cypress by testers talk' on internal:role=combobox[name="Search"i]
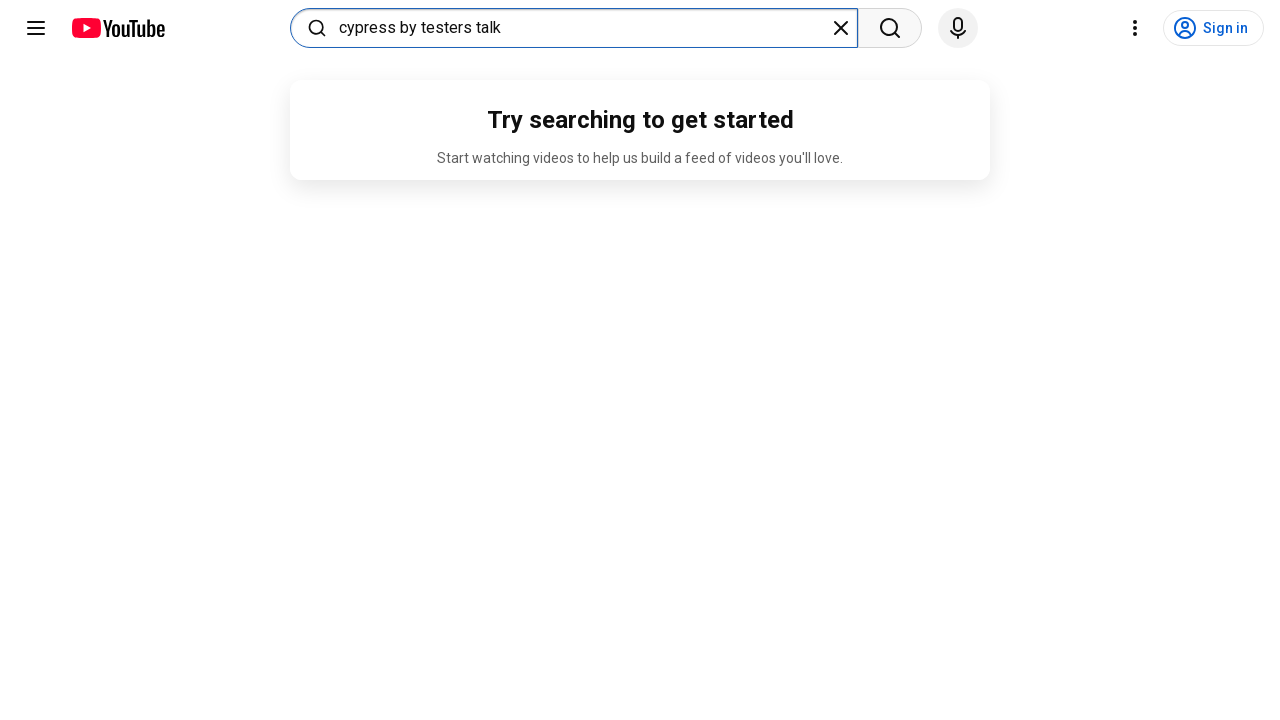

Pressed Enter to submit search form on internal:role=combobox[name="Search"i]
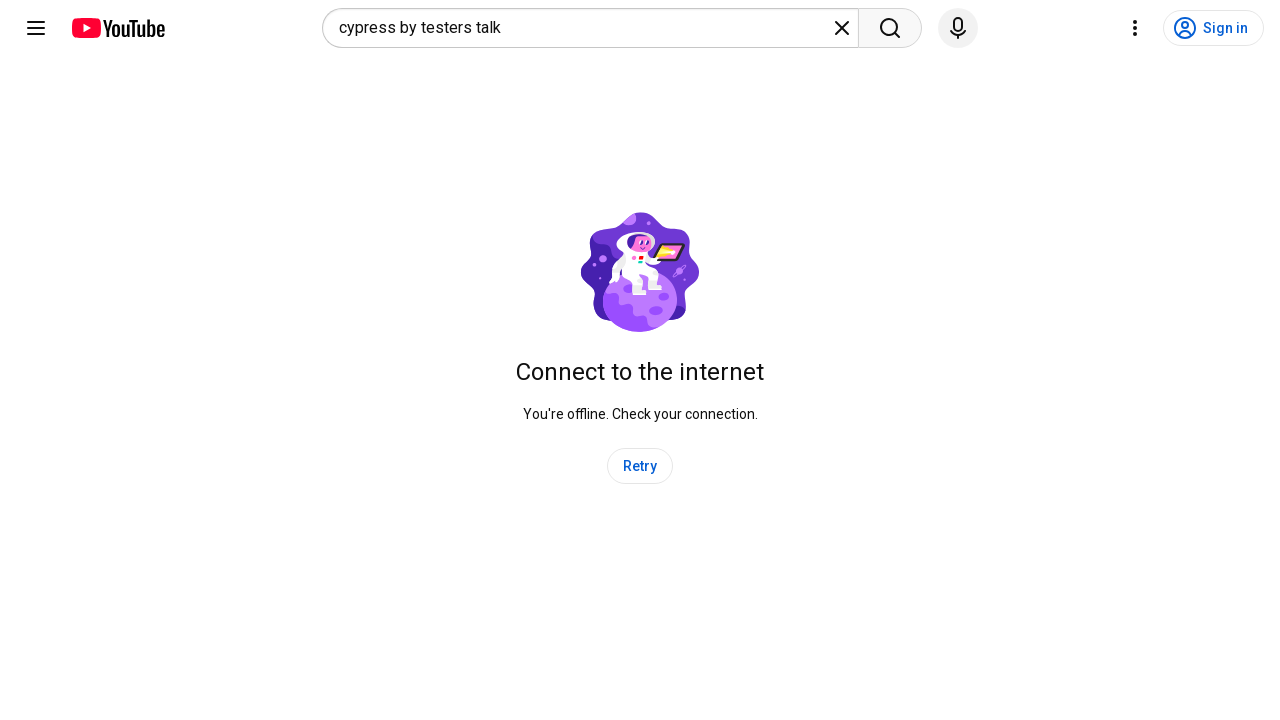

Waited for search results to load
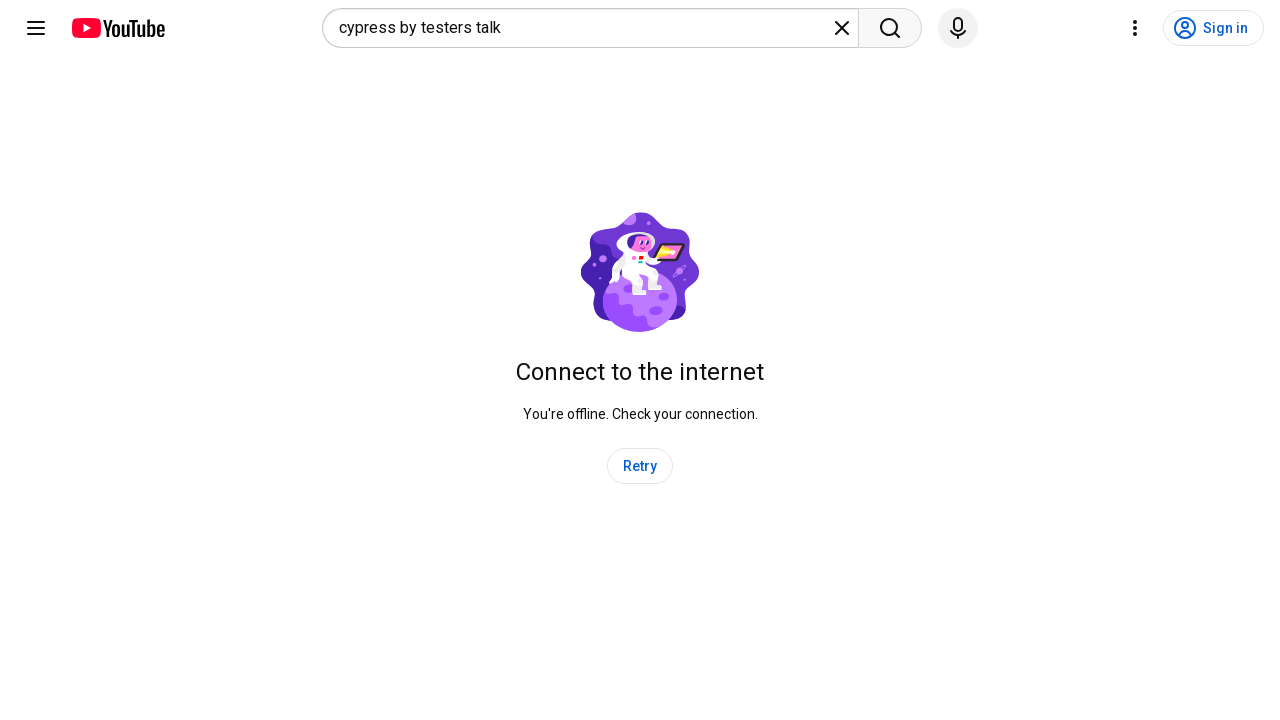

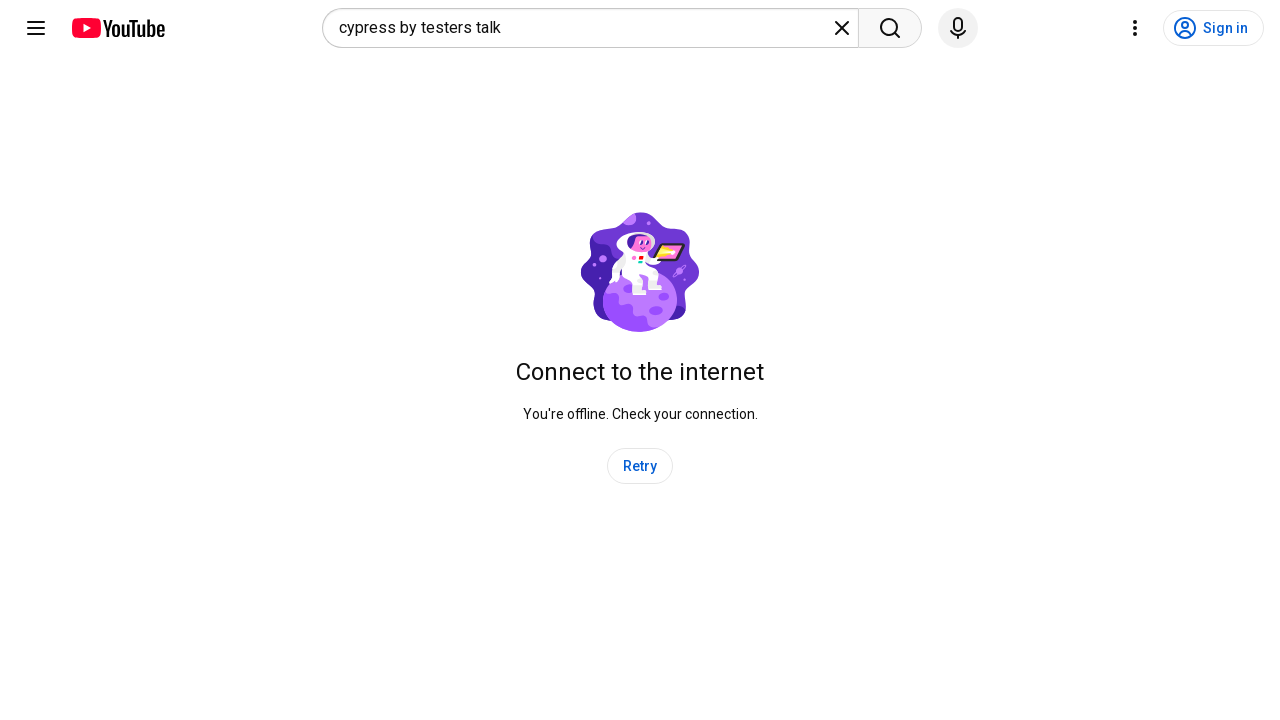